Tests browser window handling by clicking a "New Window" button, switching to the new window to verify its content, closing it, and returning to the original window.

Starting URL: https://www.tutorialspoint.com/selenium/practice/browser-windows.php

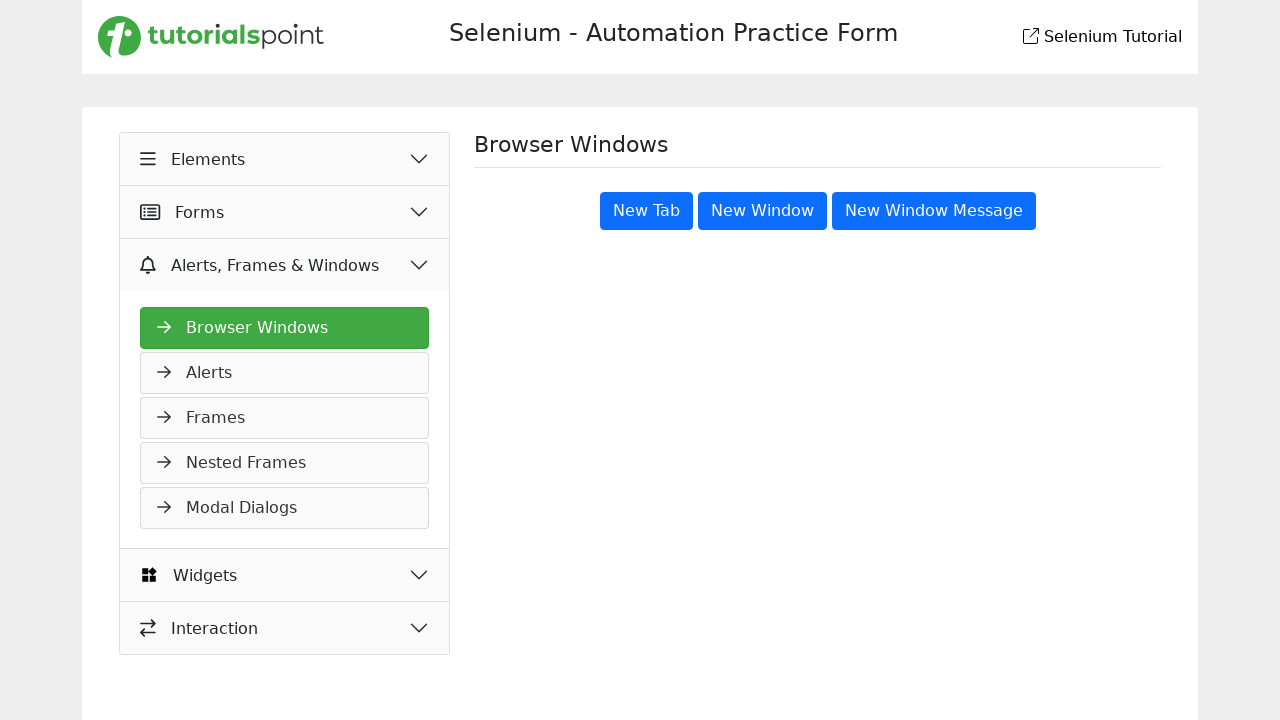

Clicked 'New Window' button at (762, 211) on xpath=//button[text()='New Window']
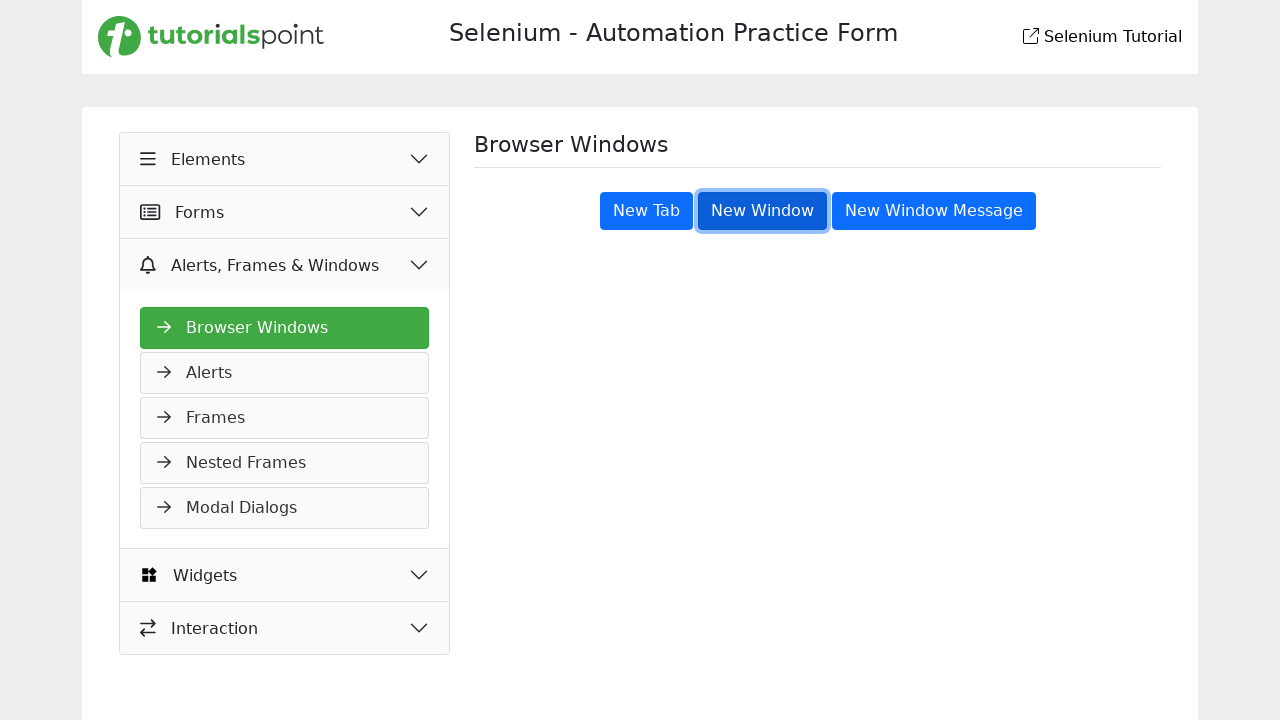

New window opened and obtained
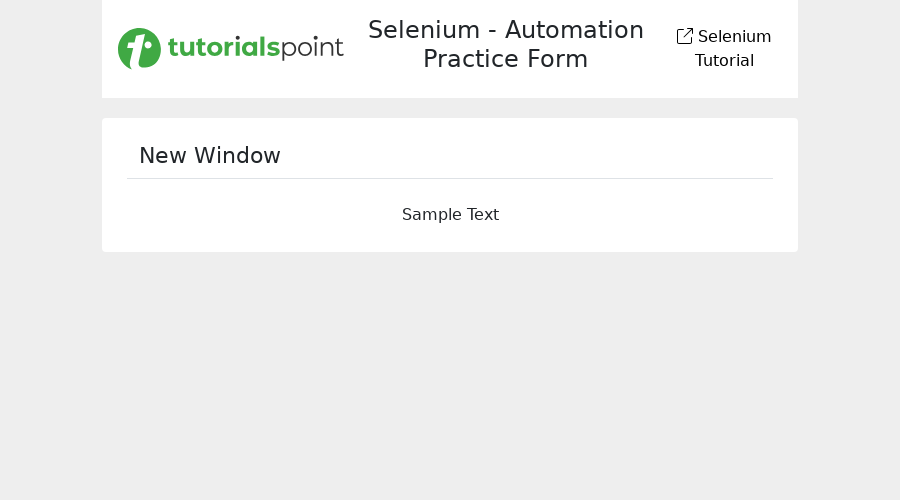

New window loaded and heading 'New Window' verified
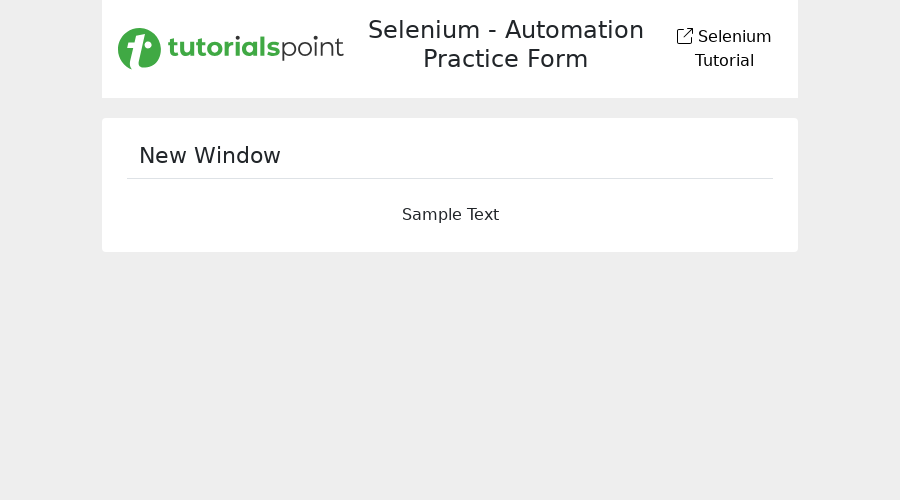

Closed the new window
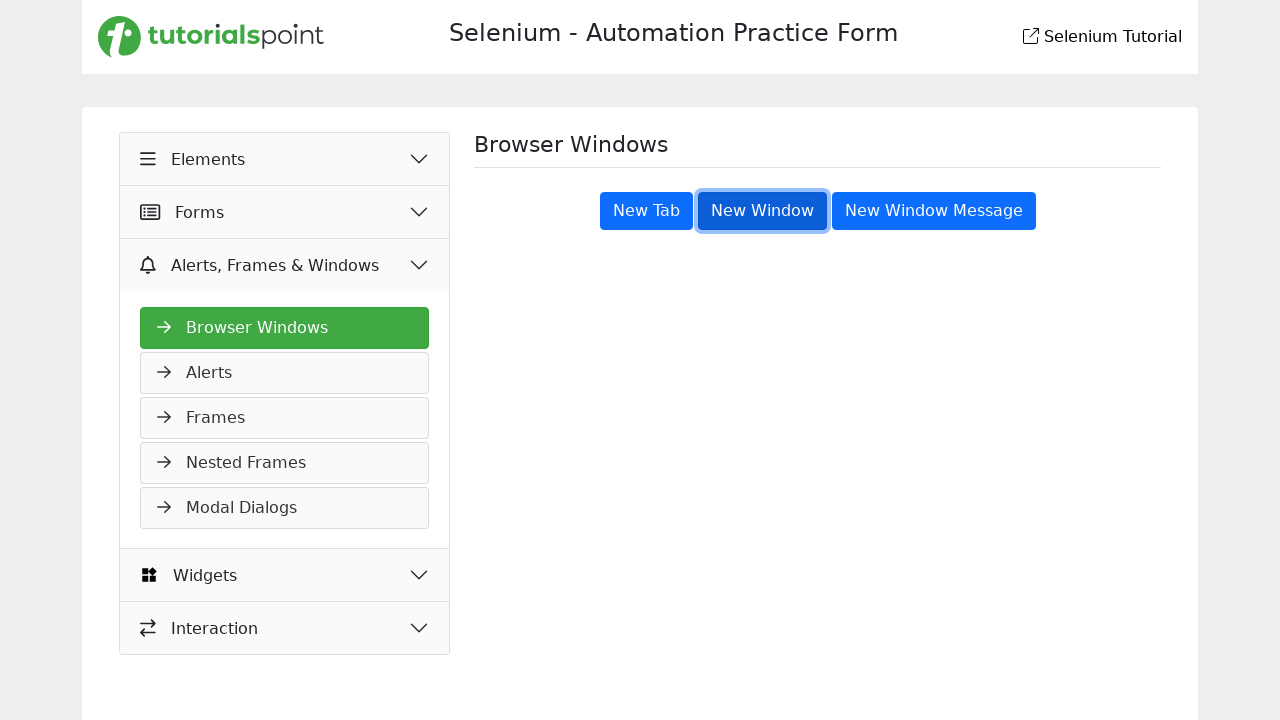

Returned to original window and verified heading 'Browser Windows'
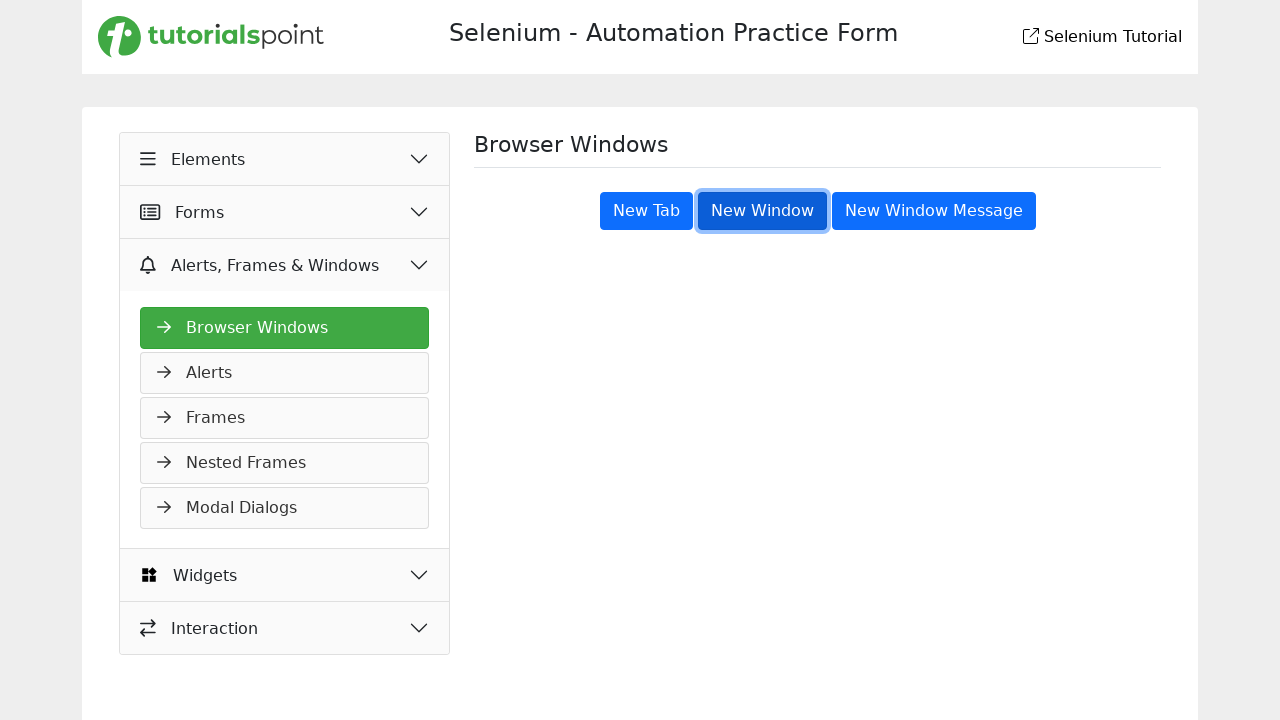

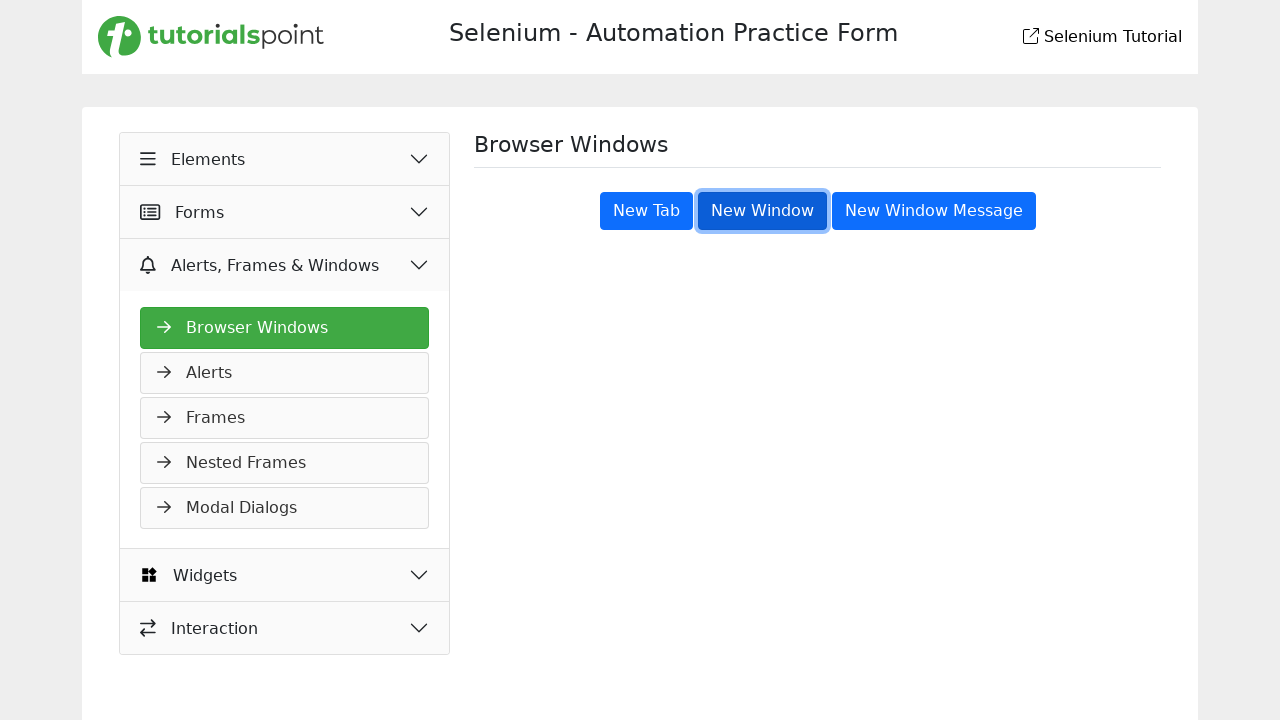